Double-clicks on three SVG elements on the page

Starting URL: https://testautomationpractice.blogspot.com/

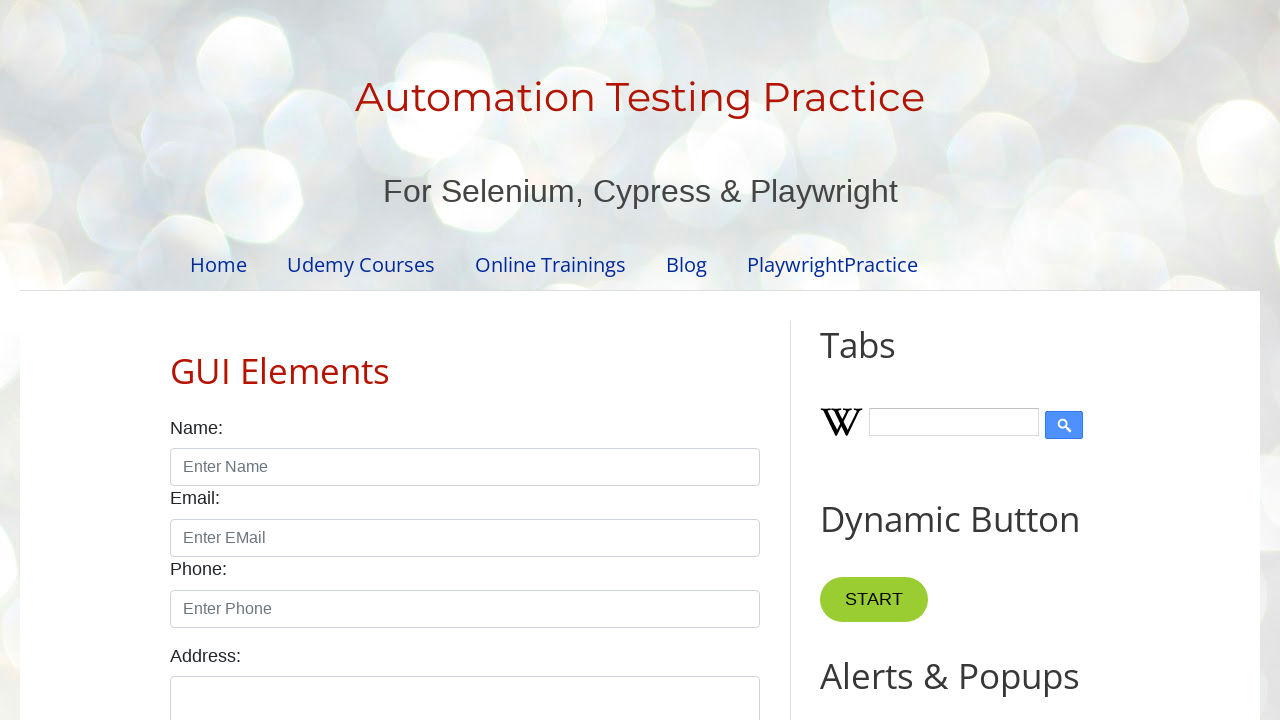

Double-clicked the first SVG element at (835, 360) on svg >> nth=0
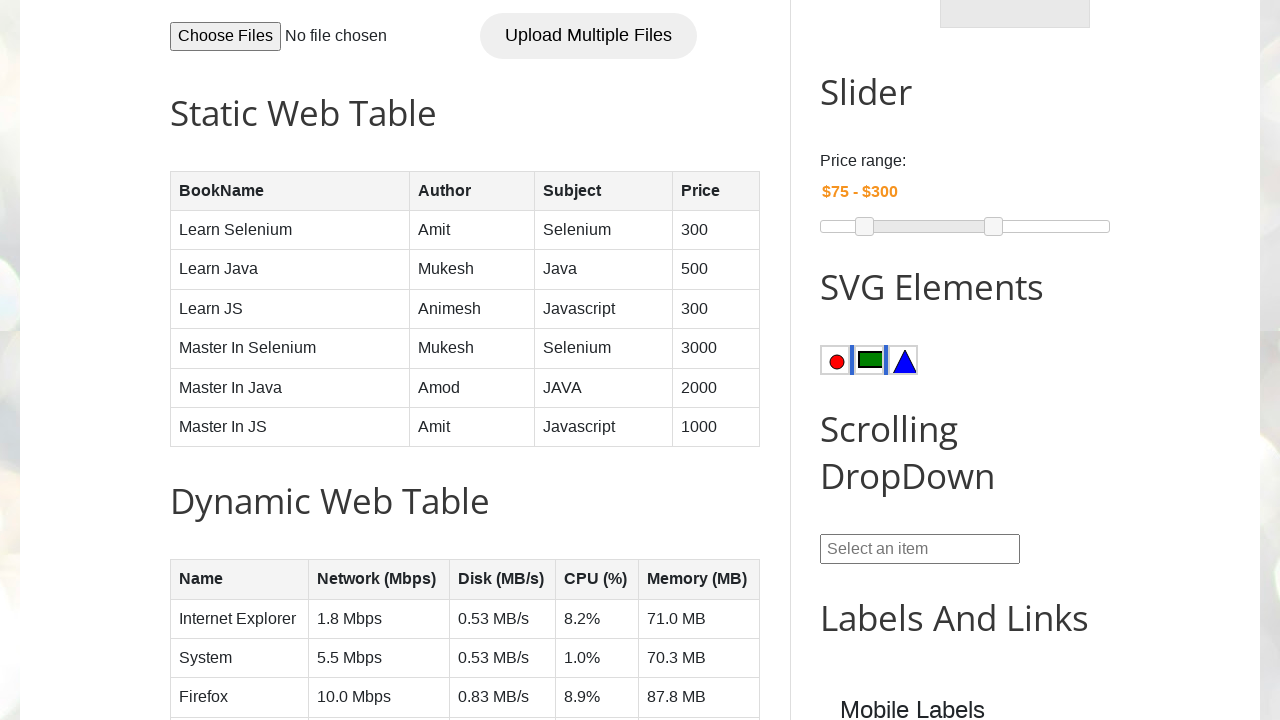

Double-clicked the second SVG element at (869, 360) on svg >> nth=1
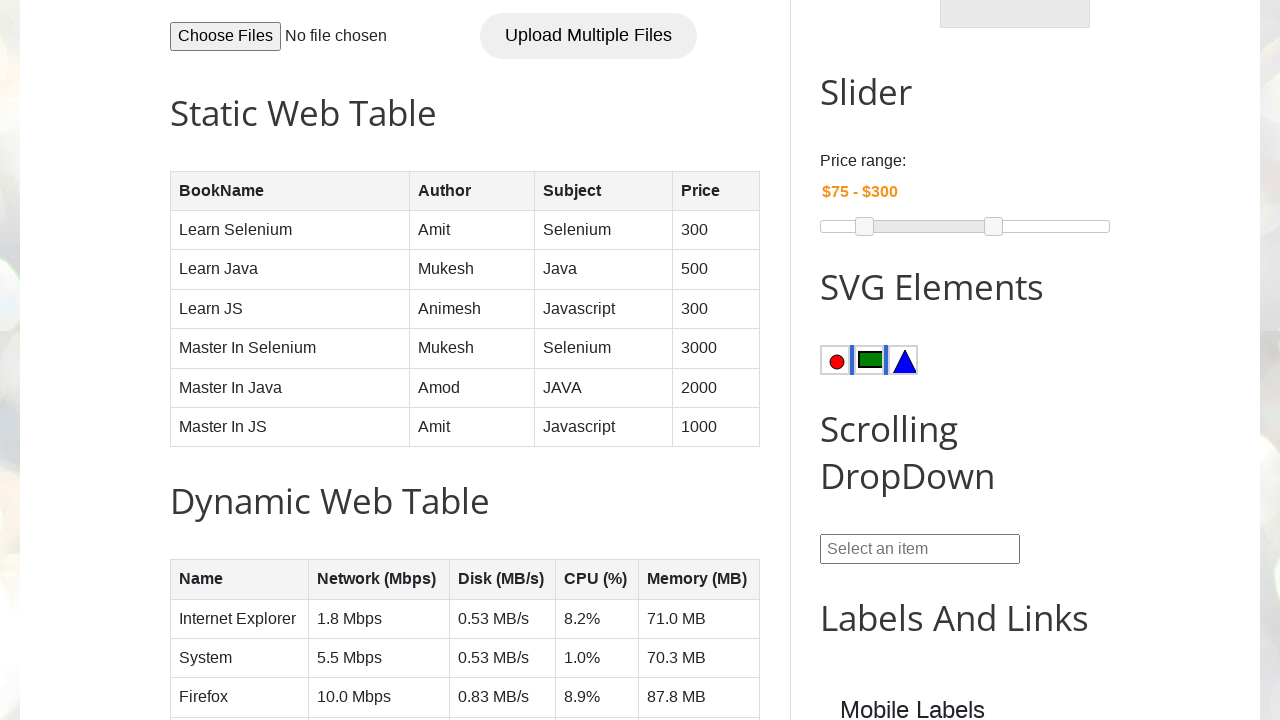

Double-clicked the third SVG element at (903, 360) on svg >> nth=2
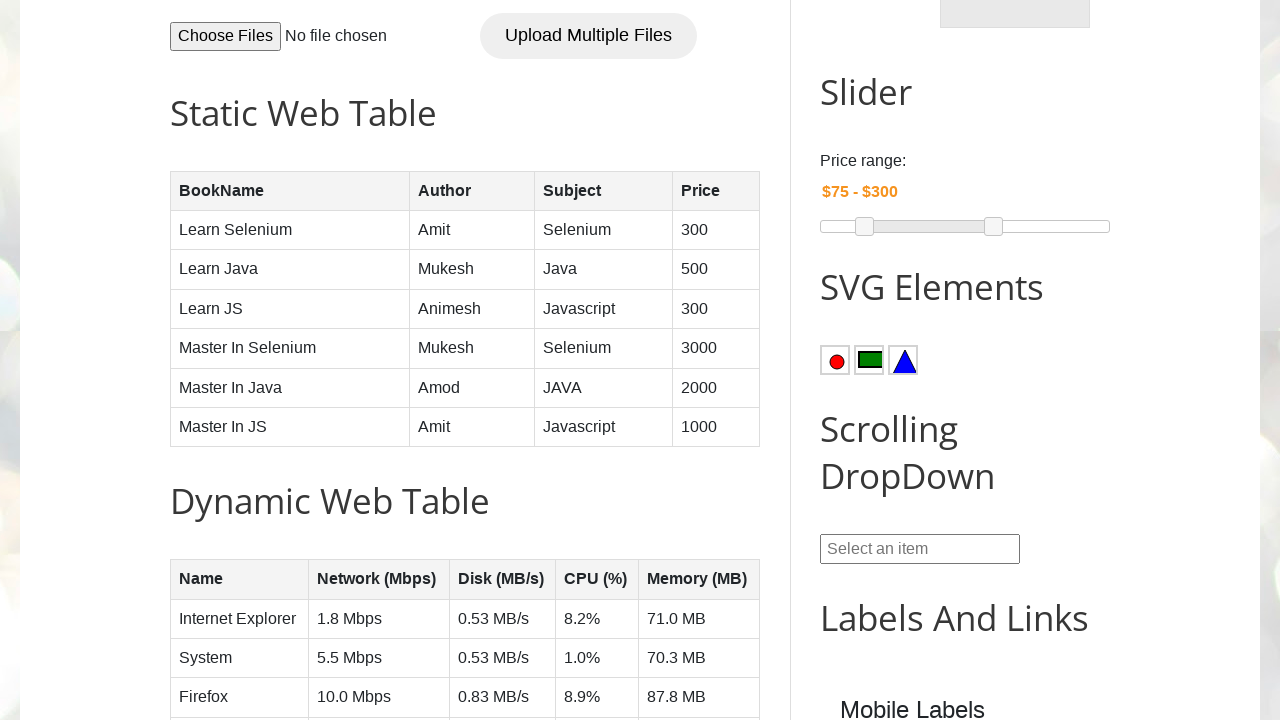

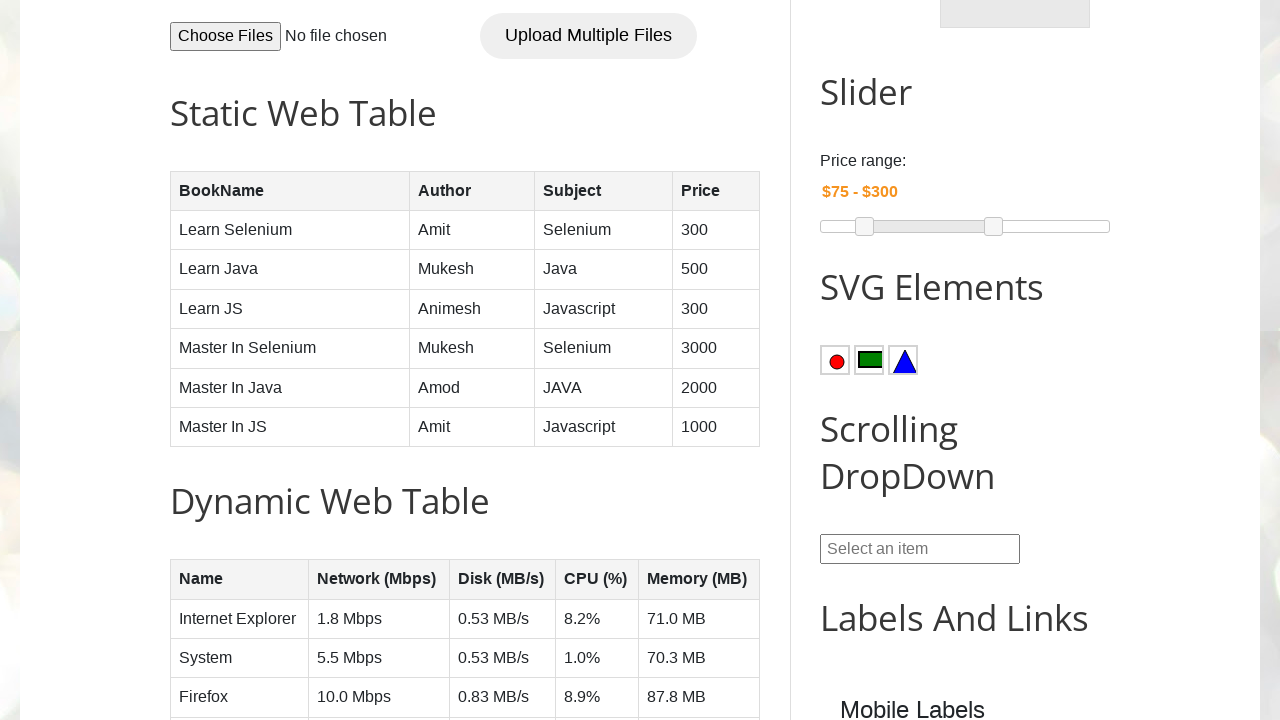